Tests the jQuery UI datepicker widget by switching to the iframe containing the demo and clicking on the datepicker input field to open the calendar.

Starting URL: https://jqueryui.com/datepicker/

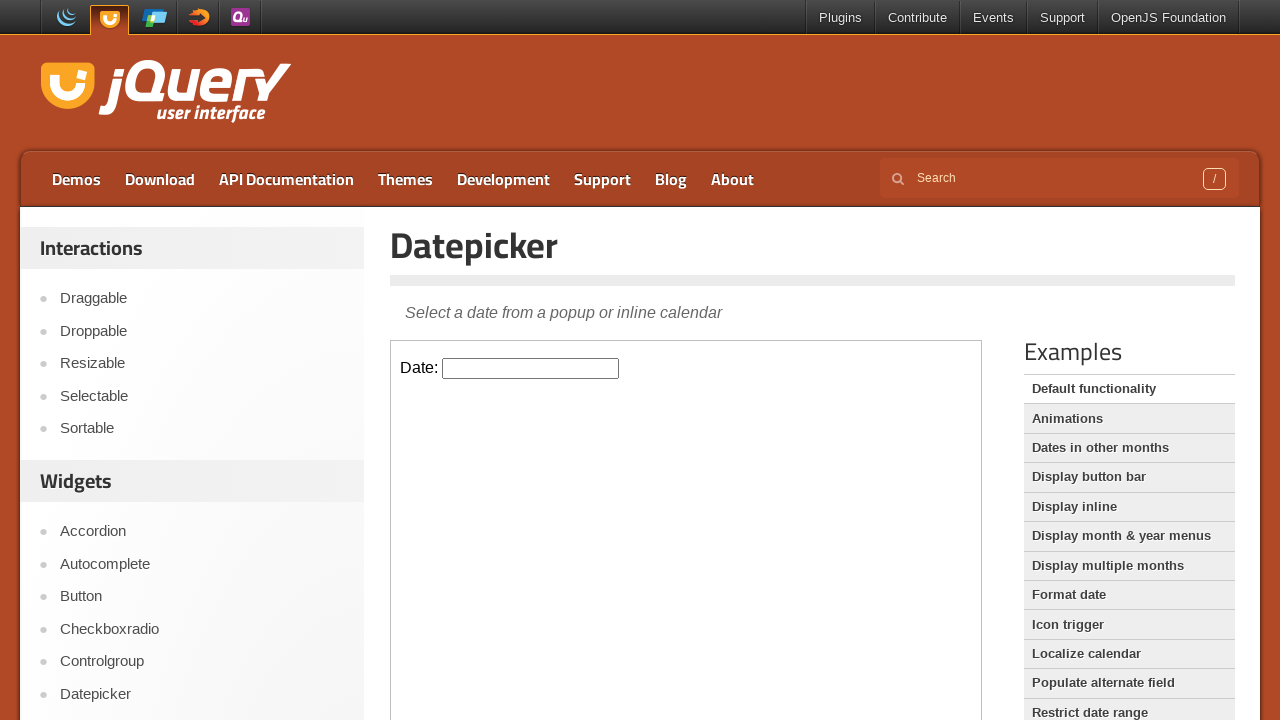

Located the demo iframe containing the datepicker widget
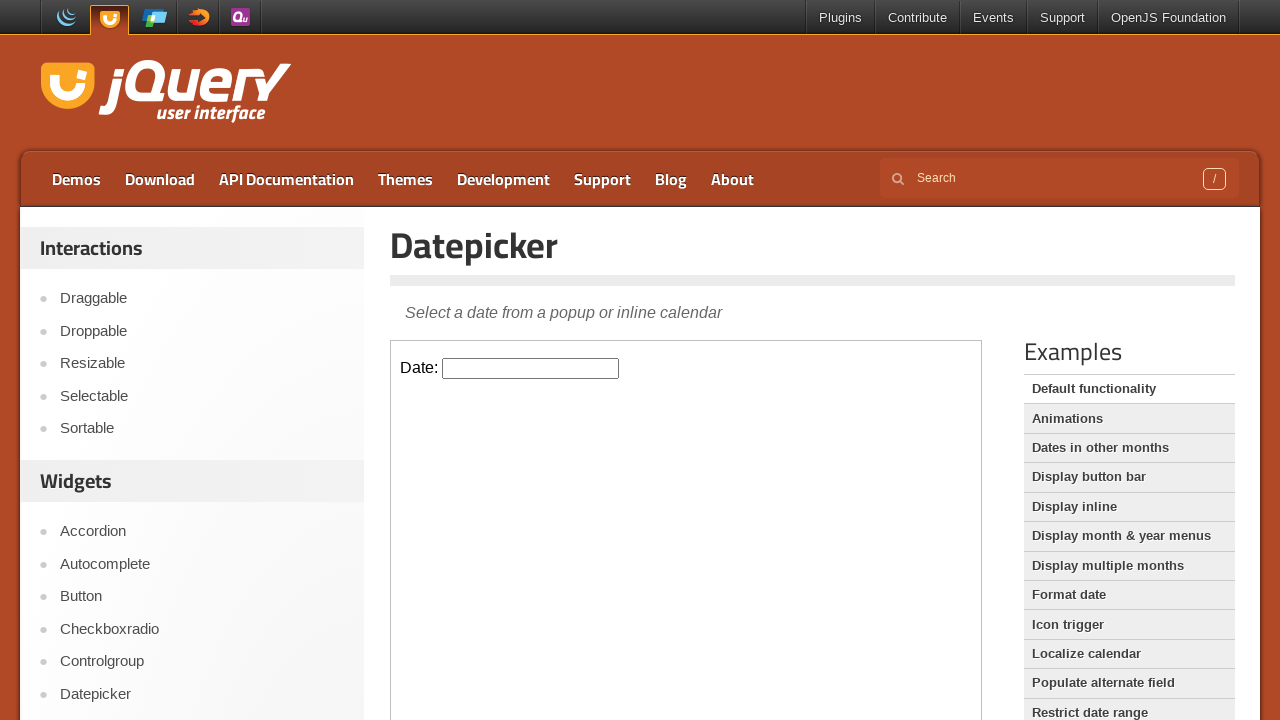

Clicked on the datepicker input field to open the calendar at (531, 368) on iframe.demo-frame >> nth=0 >> internal:control=enter-frame >> #datepicker
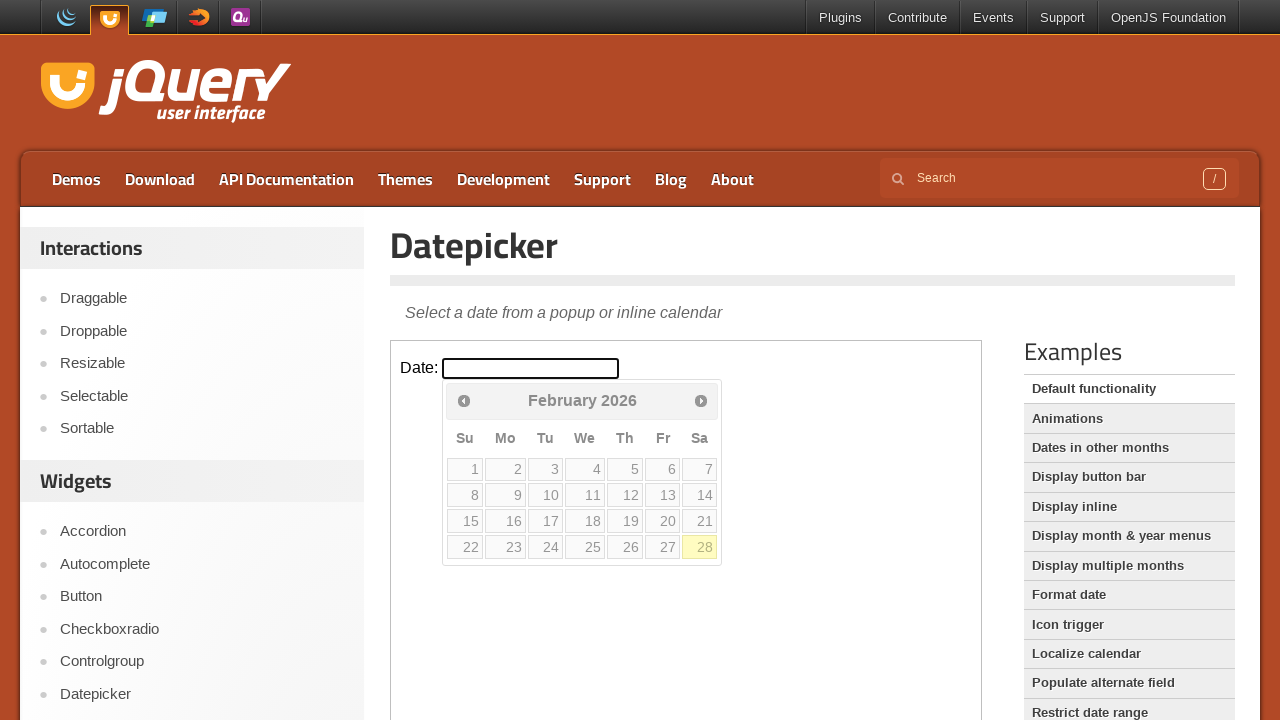

Waited for the datepicker calendar to appear
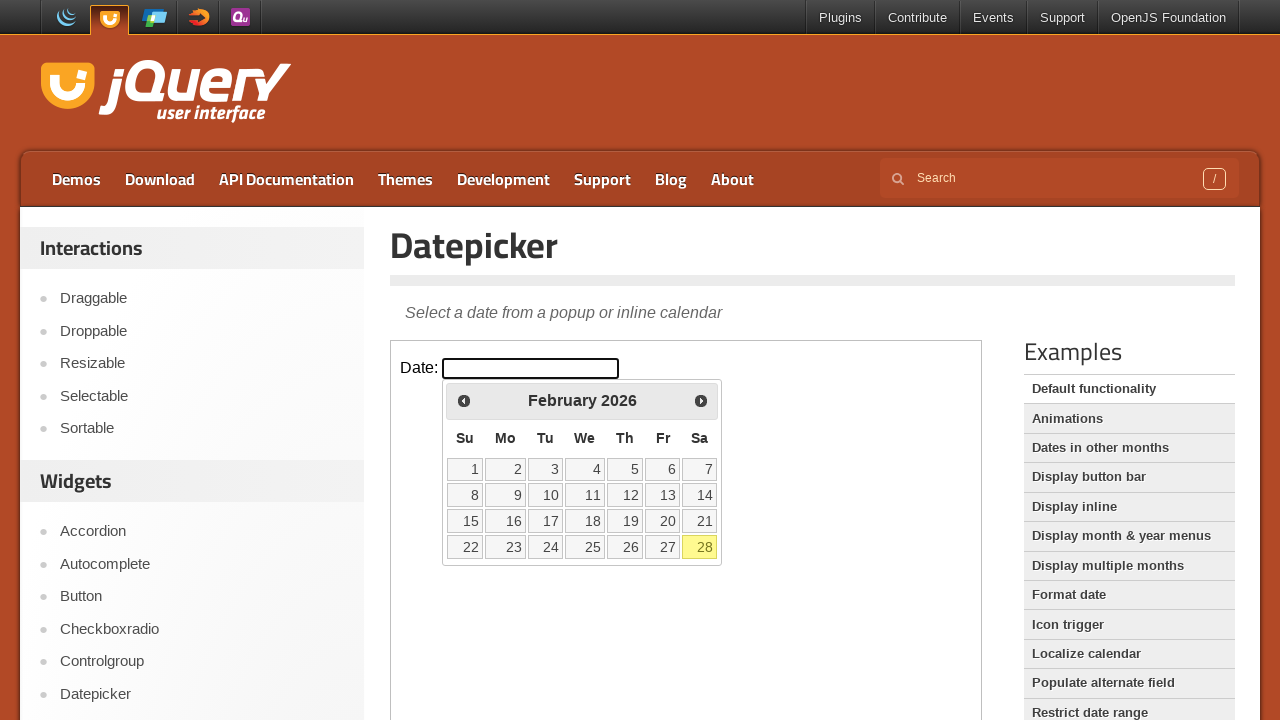

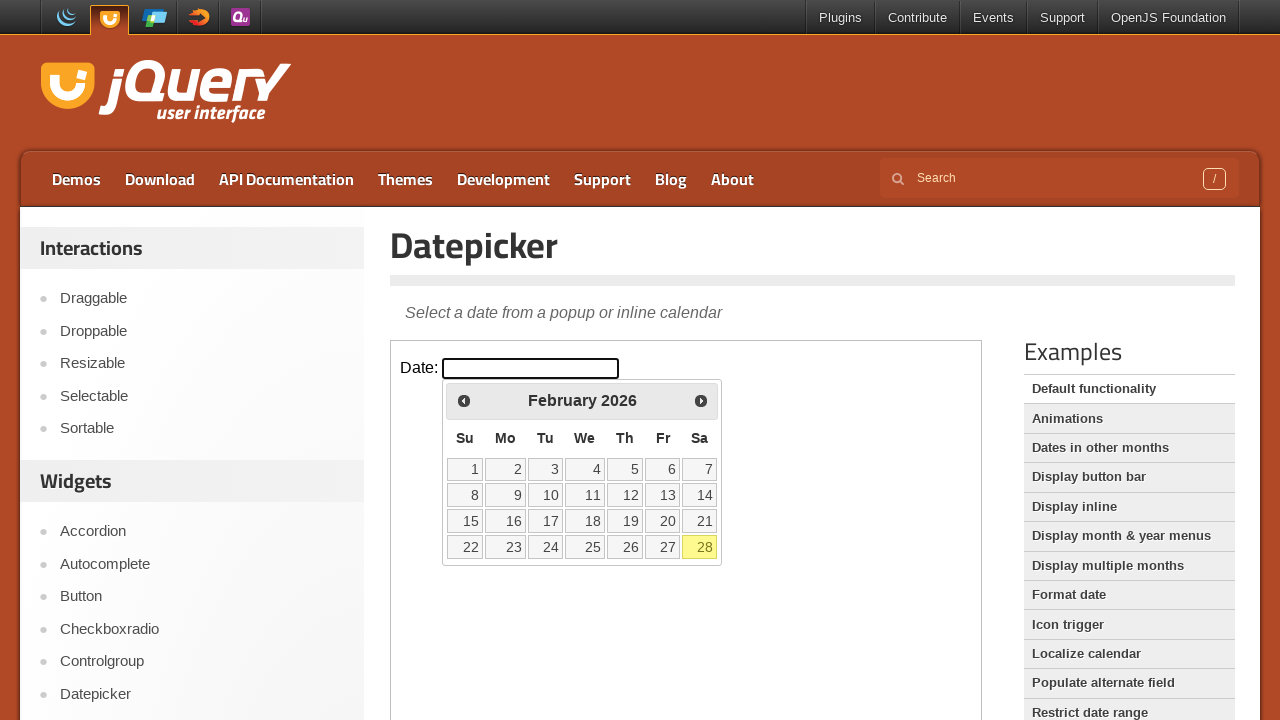